Tests autosuggestion dropdown functionality by typing partial text and selecting a specific country from the suggestions

Starting URL: https://rahulshettyacademy.com/dropdownsPractise/

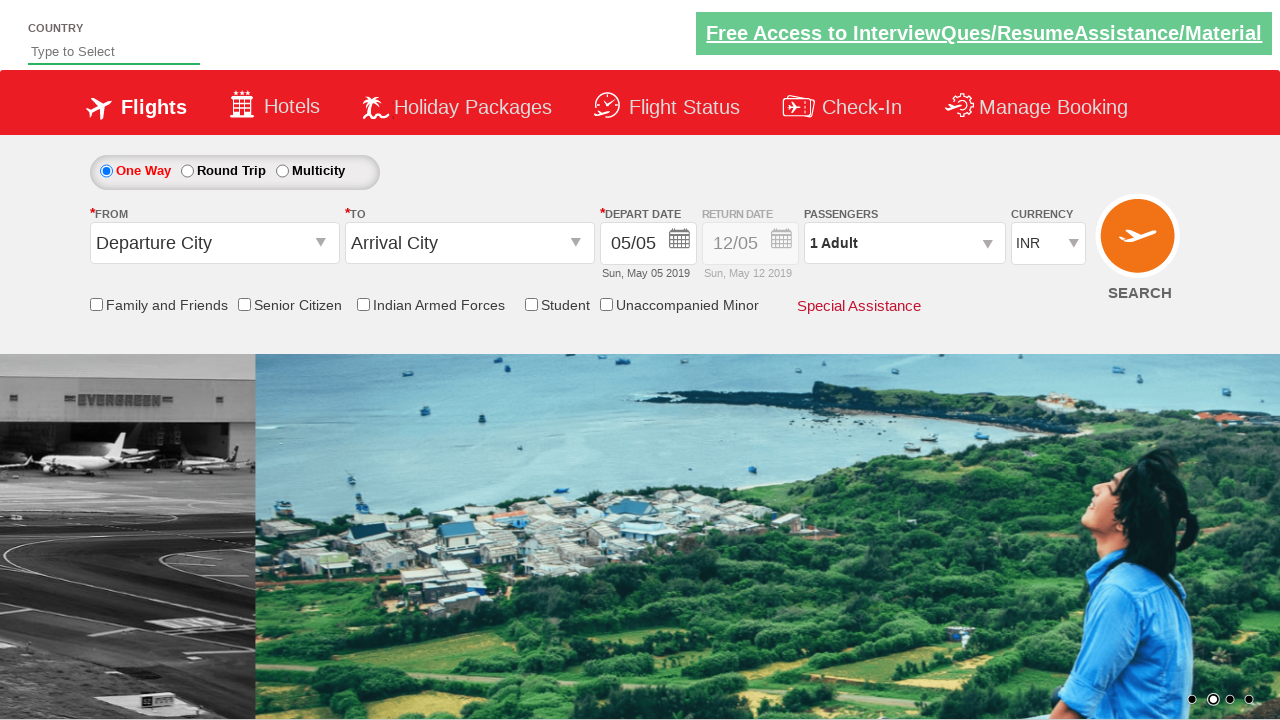

Typed 'ind' in autosuggest field to trigger dropdown on #autosuggest
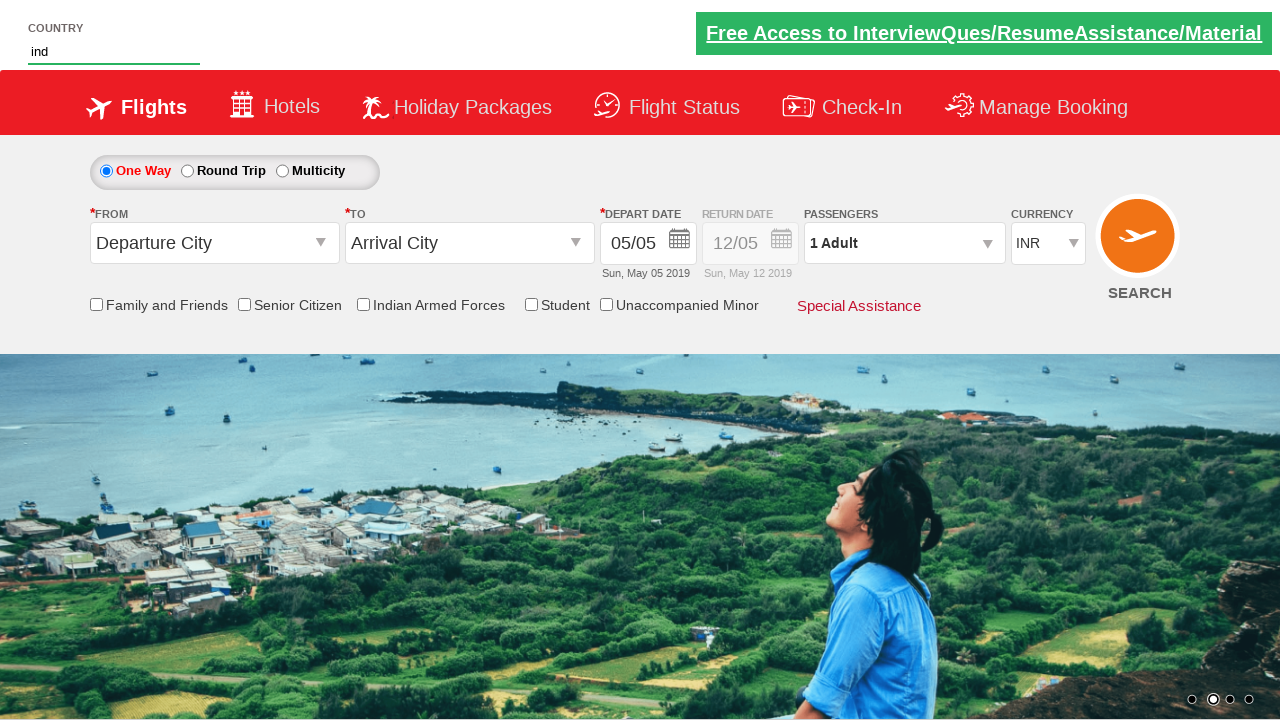

Autosuggestion dropdown appeared with menu items
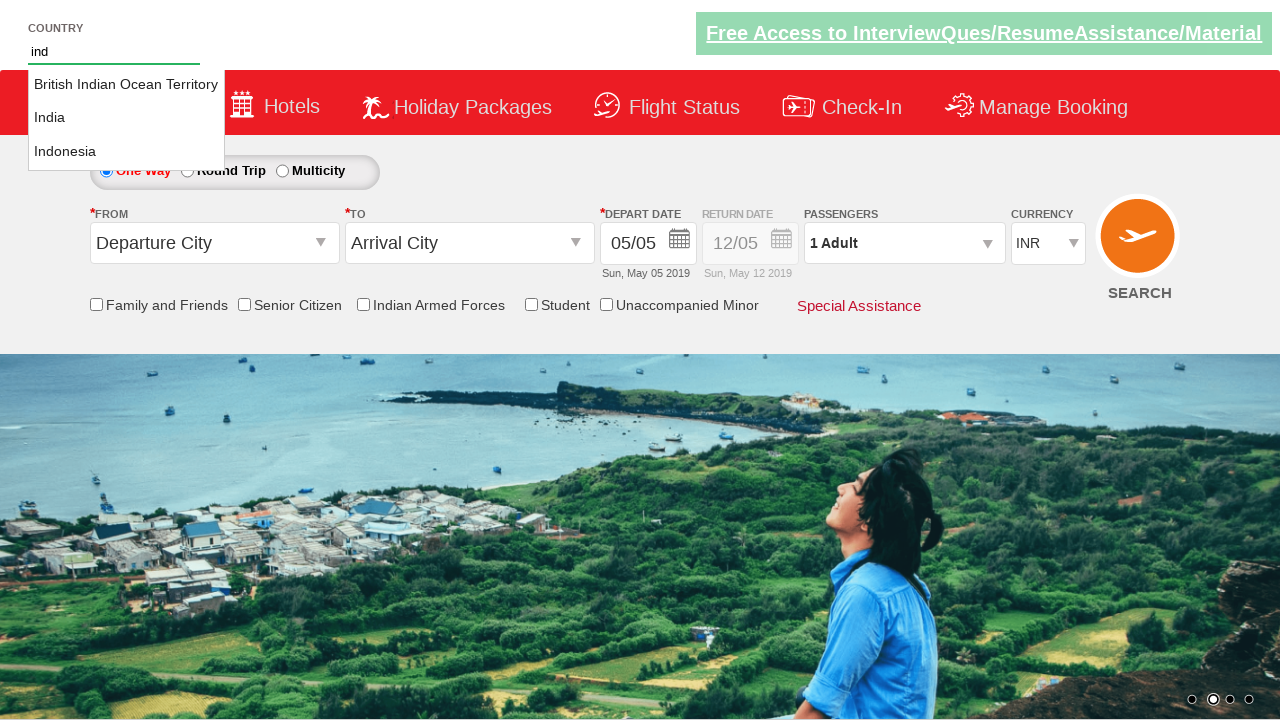

Located 3 suggestion items in dropdown
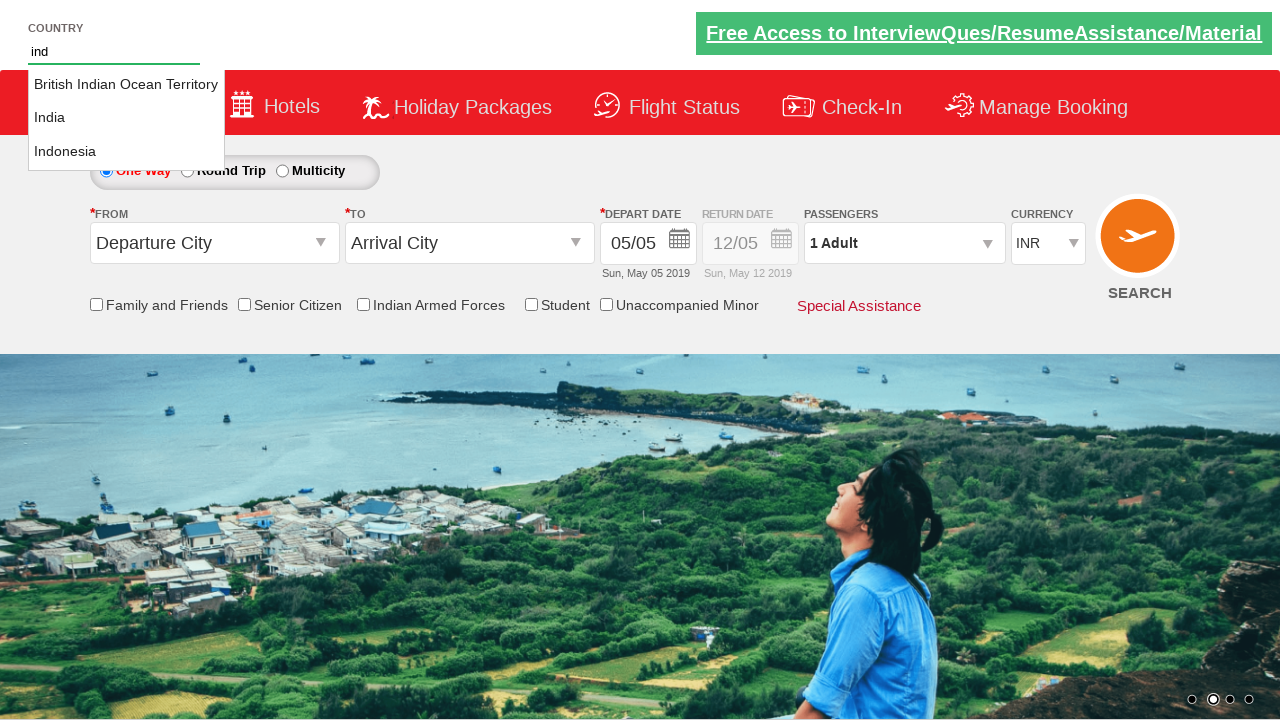

Selected 'India' from autosuggestion dropdown at (126, 118) on li.ui-menu-item >> nth=1
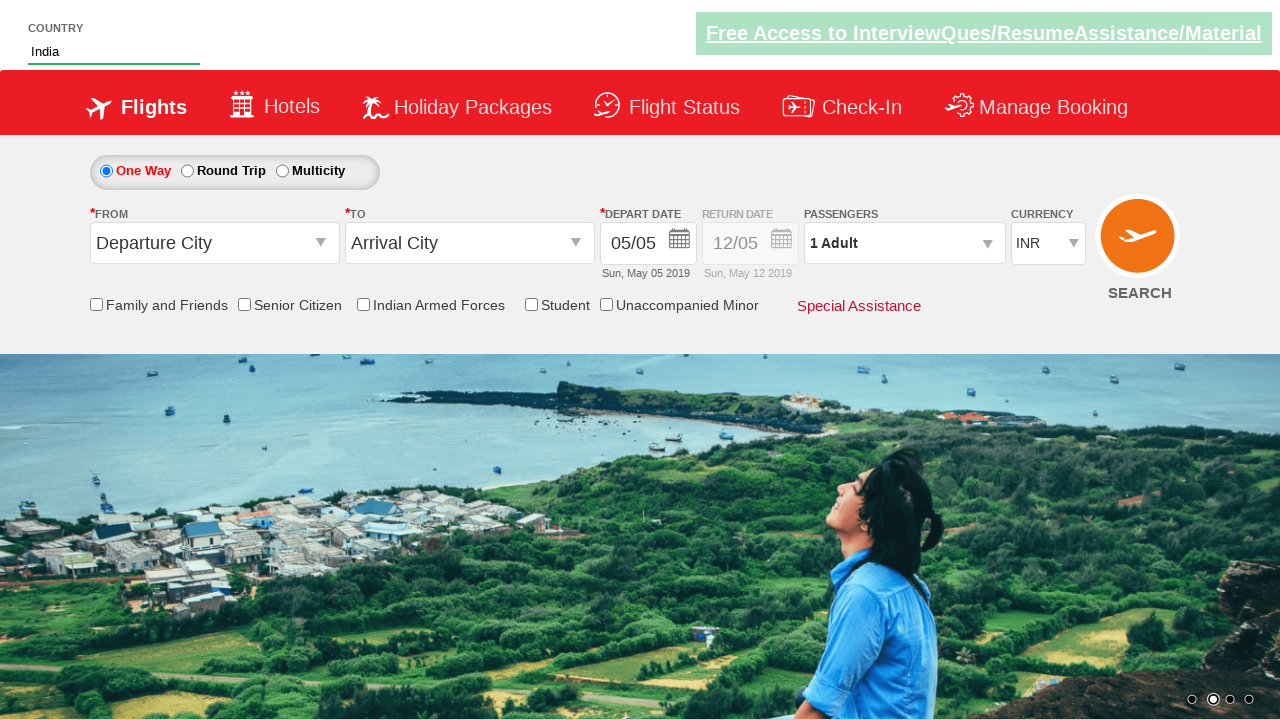

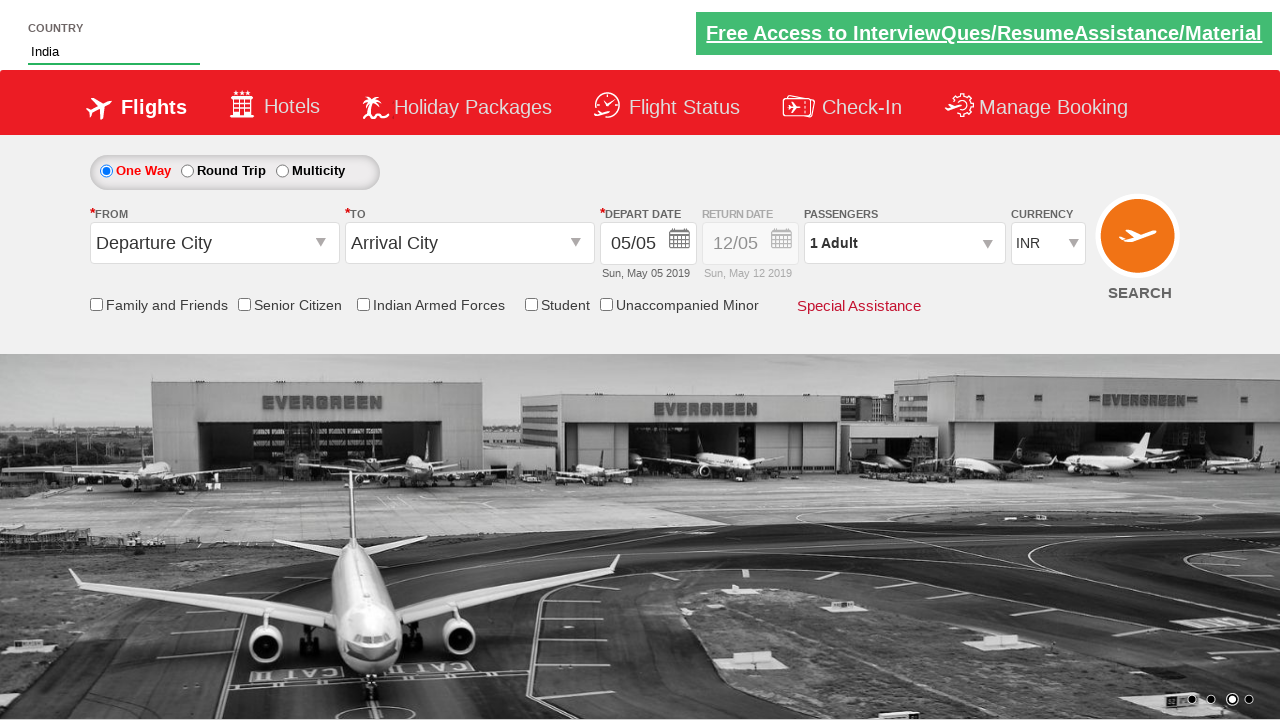